Tests right-click context menu functionality by right-clicking an element, selecting Copy from the menu, and accepting the resulting alert

Starting URL: https://swisnl.github.io/jQuery-contextMenu/demo.html

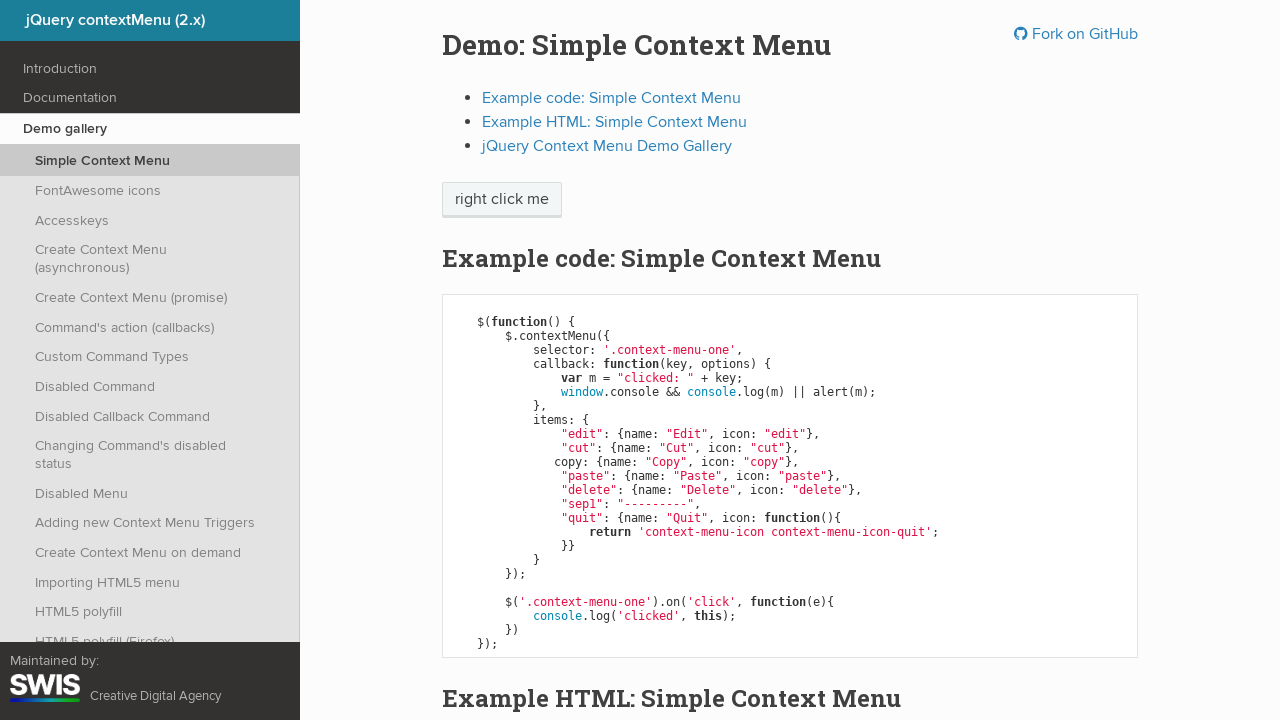

Right-clicked on 'right click me' element to open context menu at (502, 200) on xpath=//span[text()='right click me']
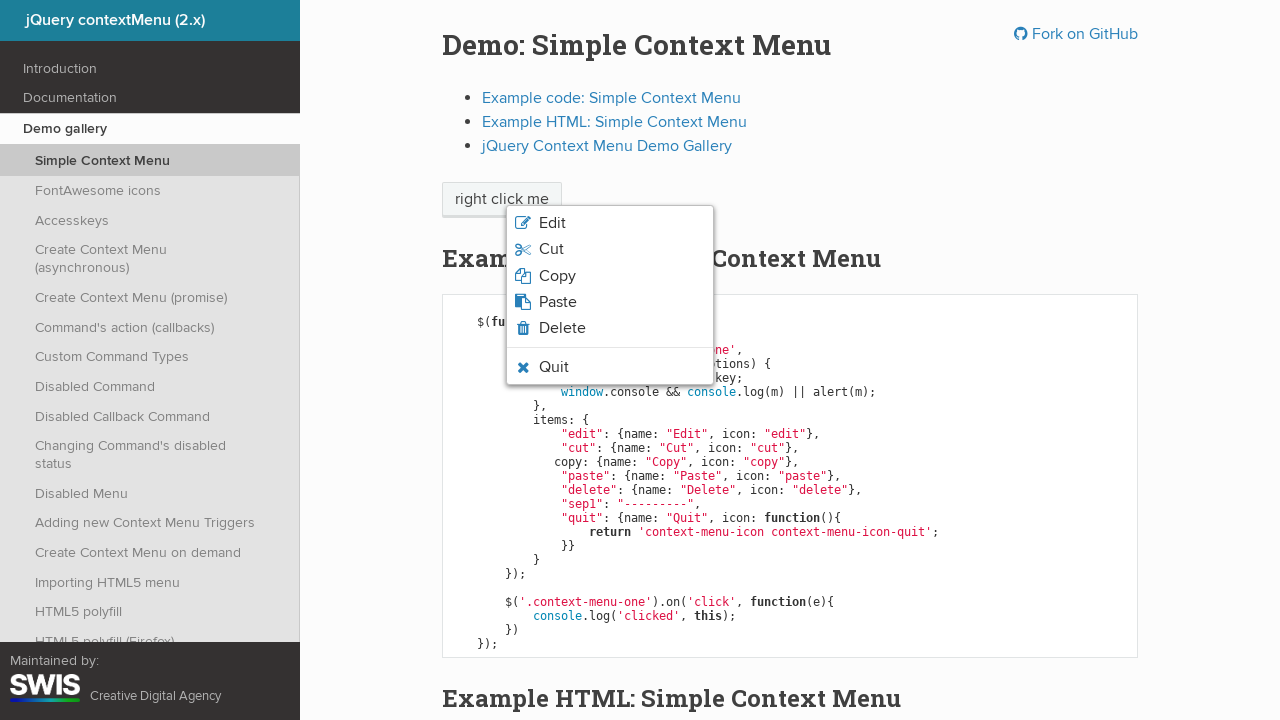

Clicked 'Copy' option from context menu at (557, 276) on xpath=//span[text()='Copy']
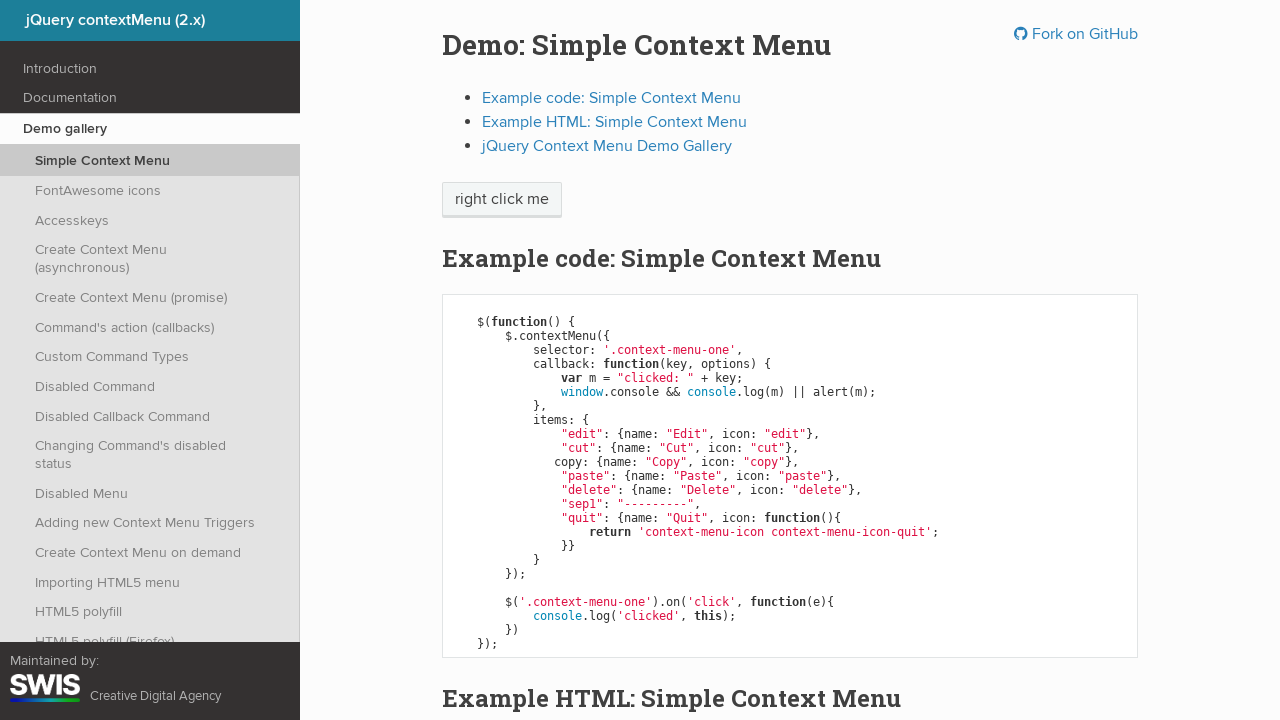

Set up dialog handler to accept alerts
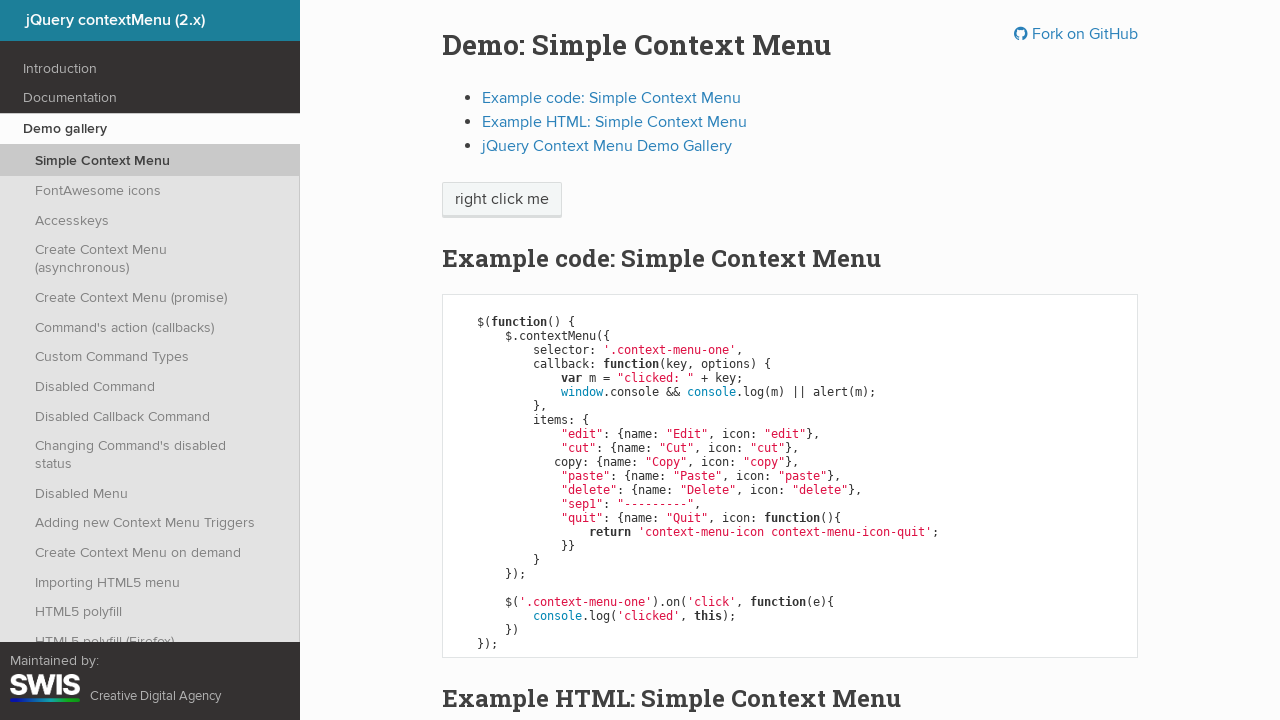

Waited 500ms for alert to be processed
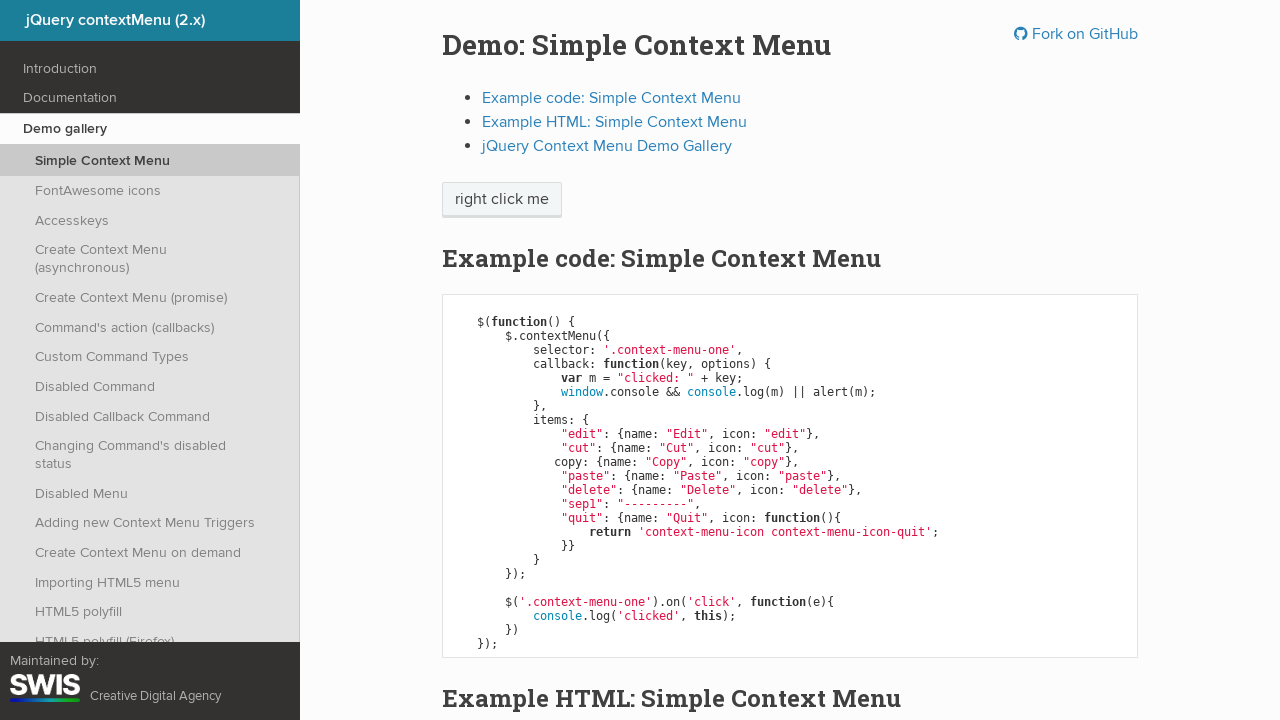

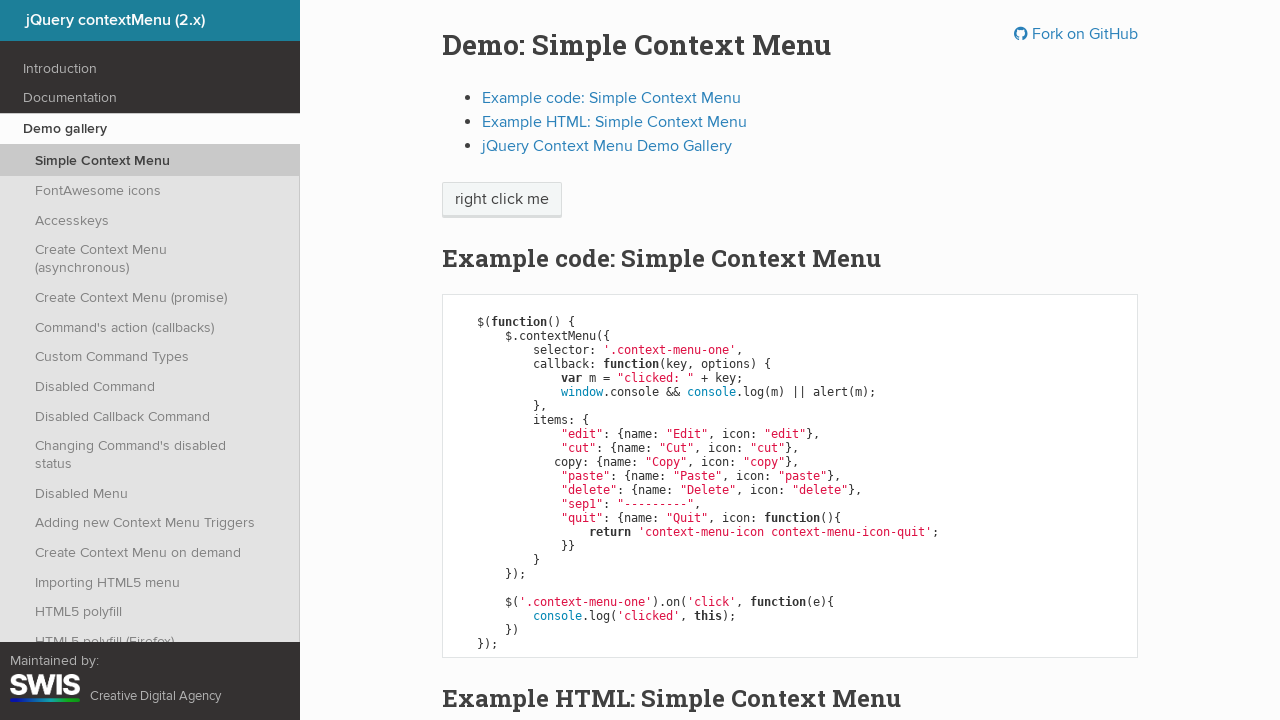